Tests dynamic control functionality by toggling a checkbox's visibility using a toggle button, clicking the button twice to hide and then show the checkbox again.

Starting URL: https://training-support.net/webelements/dynamic-controls

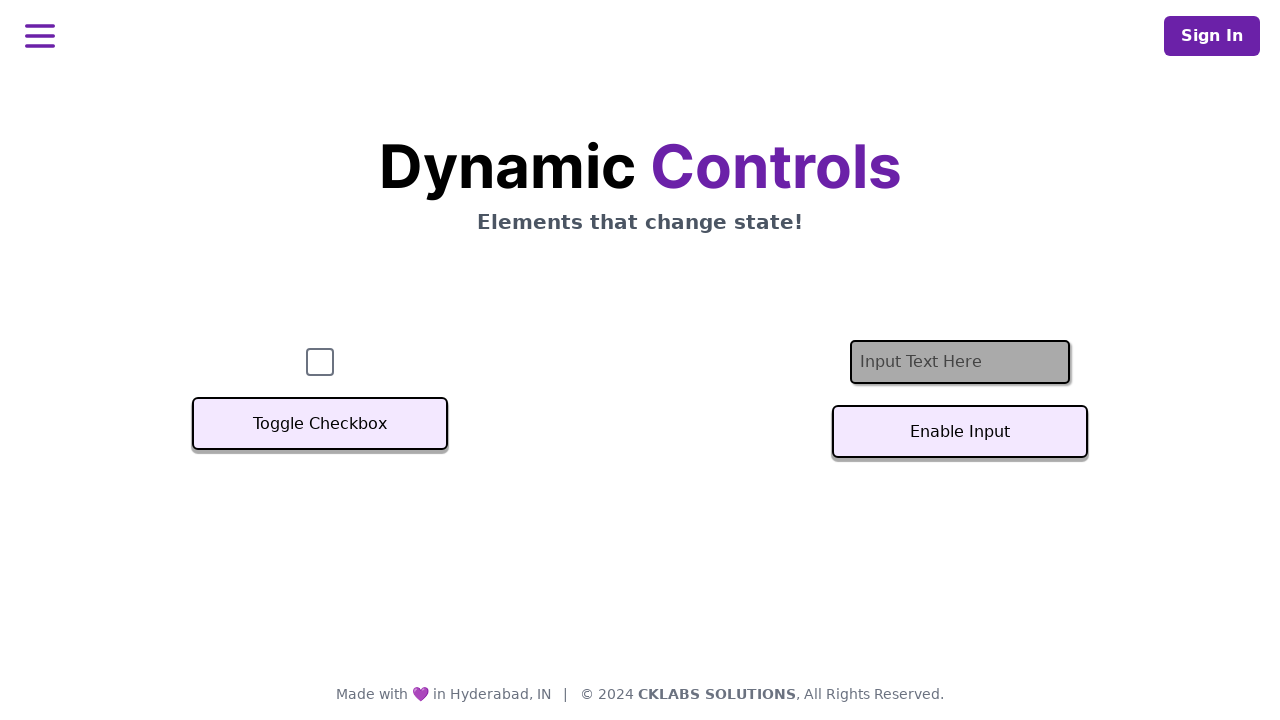

Waited for checkbox to be visible initially
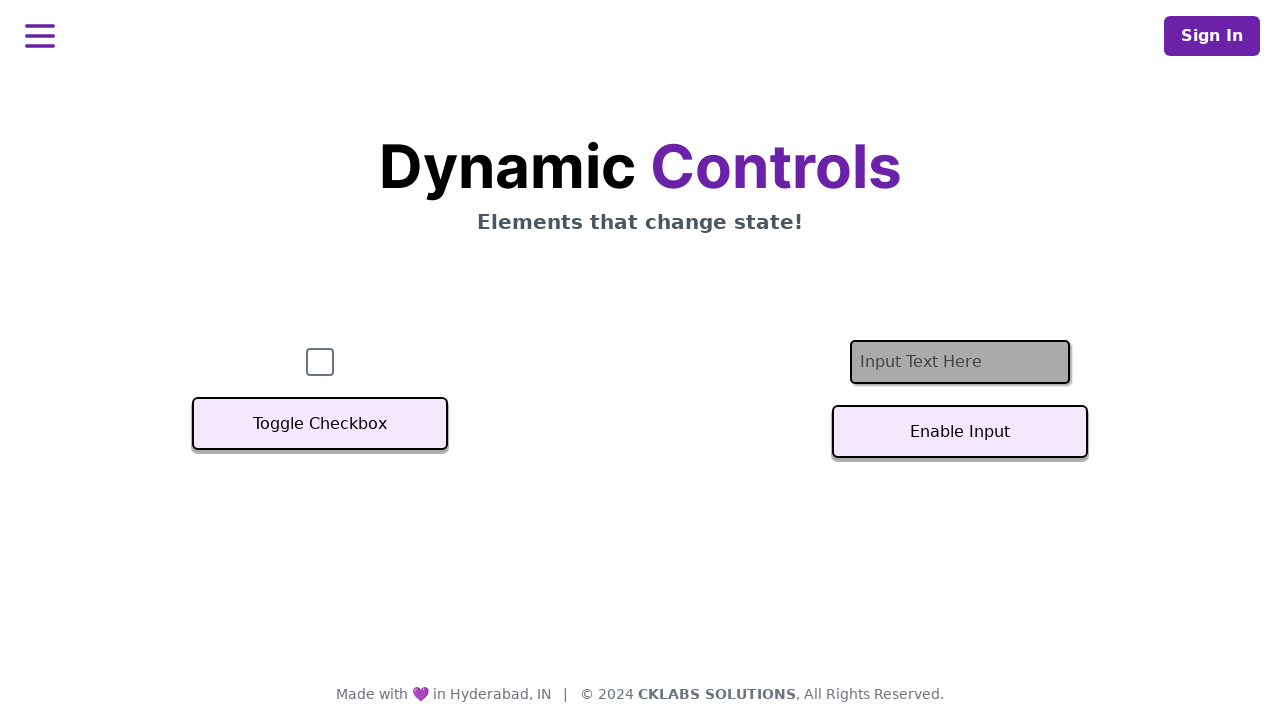

Clicked toggle button to hide the checkbox at (320, 424) on xpath=//button[text()='Toggle Checkbox']
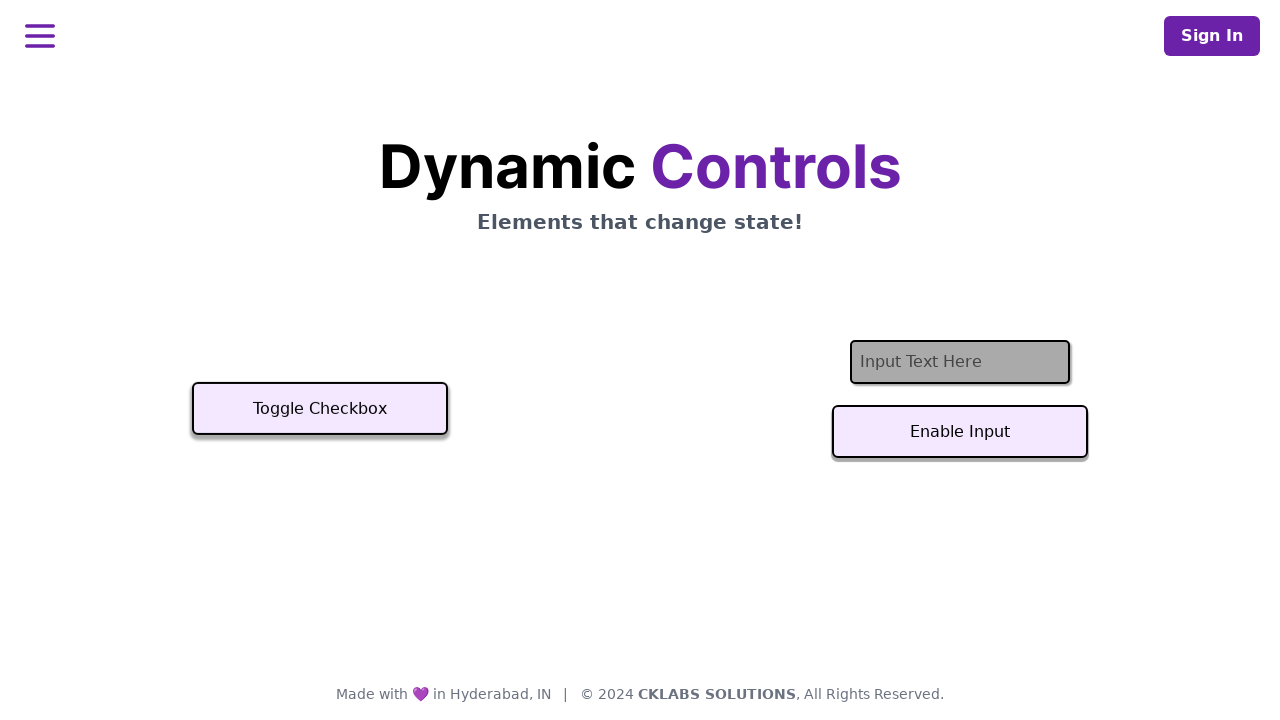

Waited 500ms for toggle action to complete
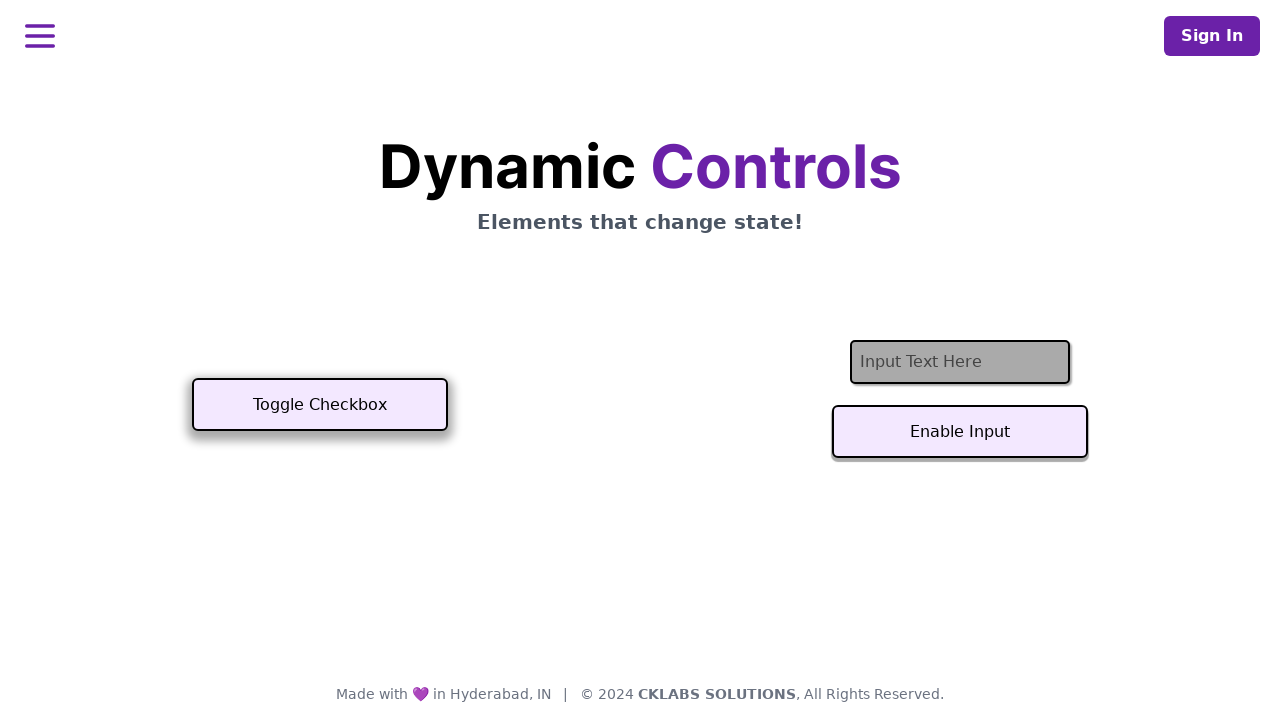

Clicked toggle button again to show the checkbox at (320, 405) on xpath=//button[text()='Toggle Checkbox']
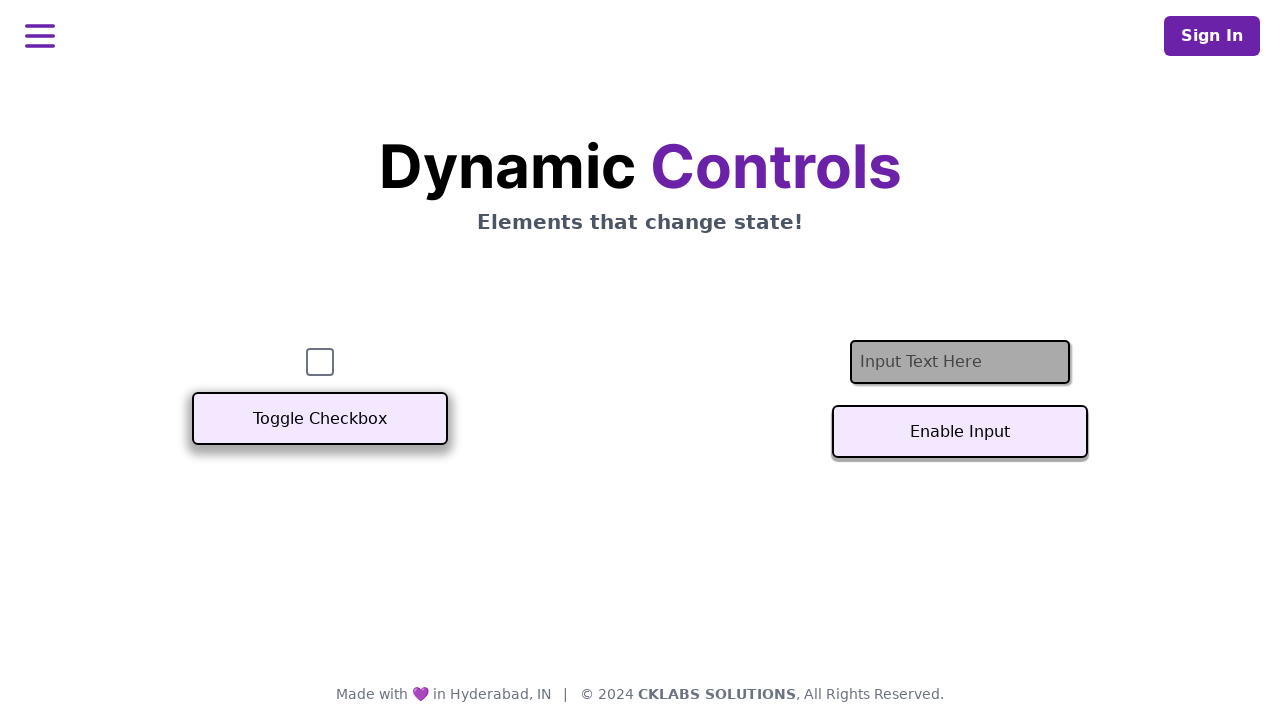

Waited for checkbox to be visible again
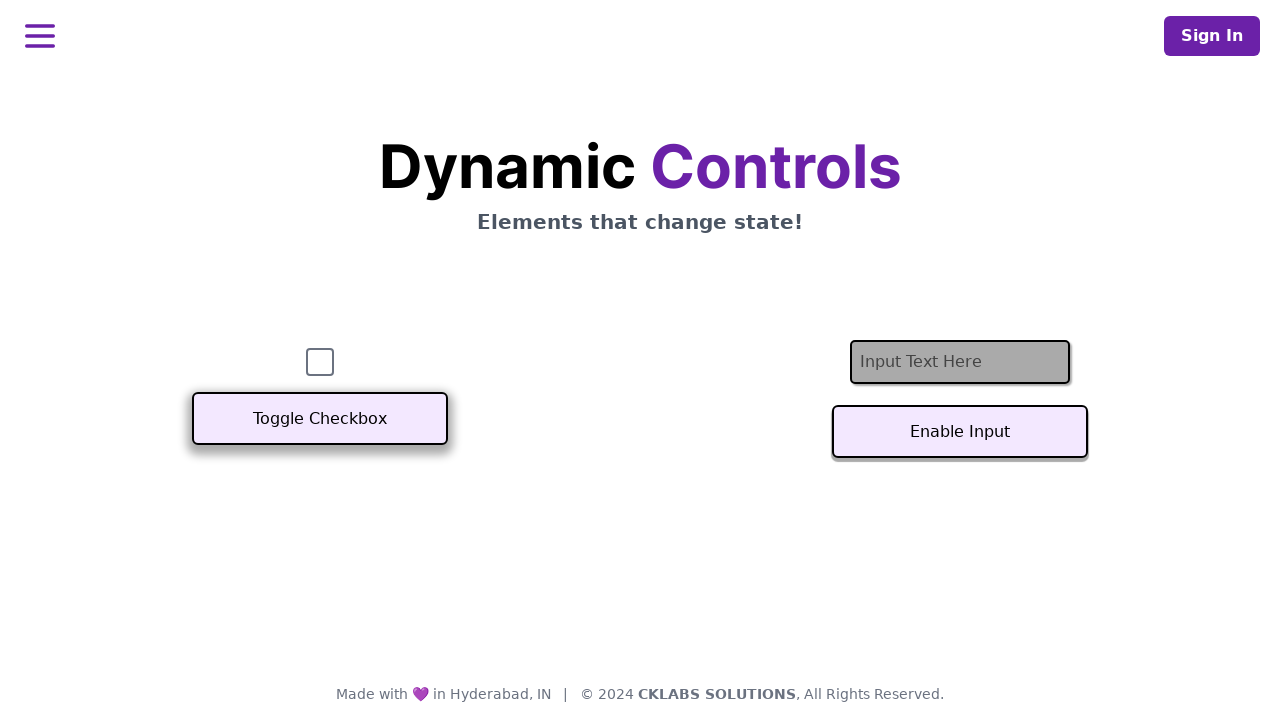

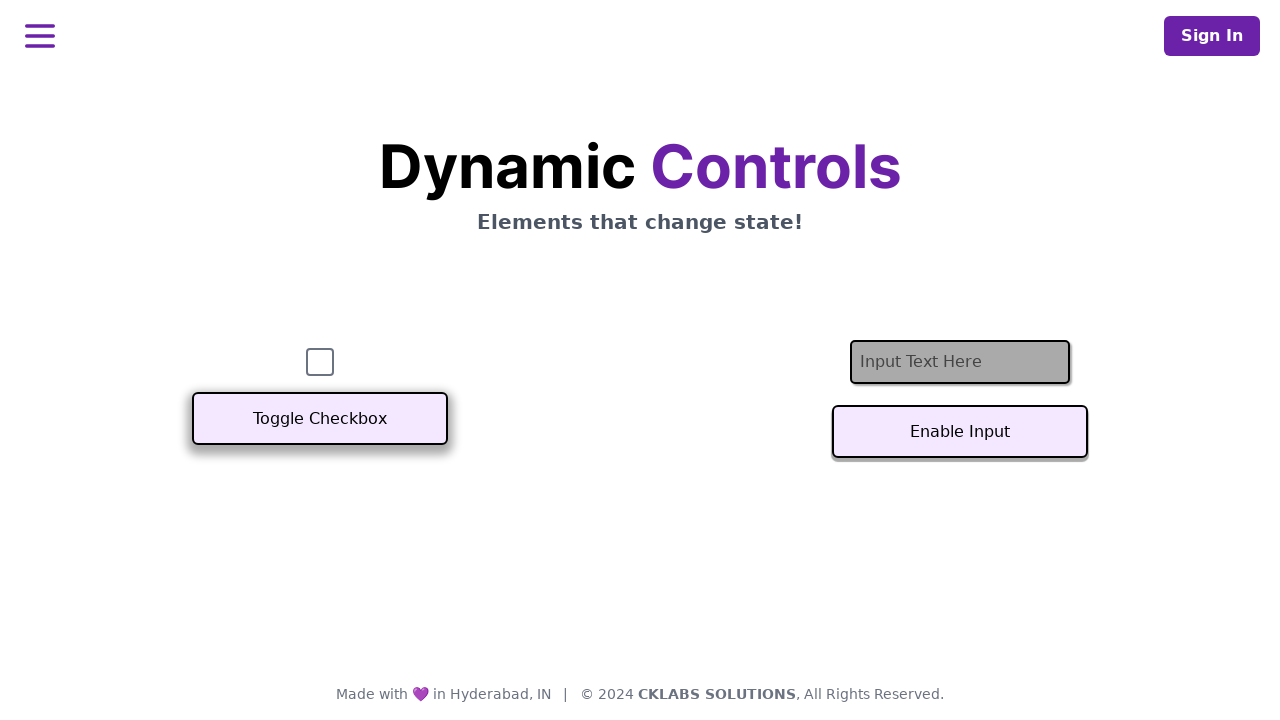